Tests dynamic controls functionality by checking if an input box is initially disabled, clicking a button to enable it, and then entering text into the enabled input field.

Starting URL: https://training-support.net/webelements/dynamic-controls

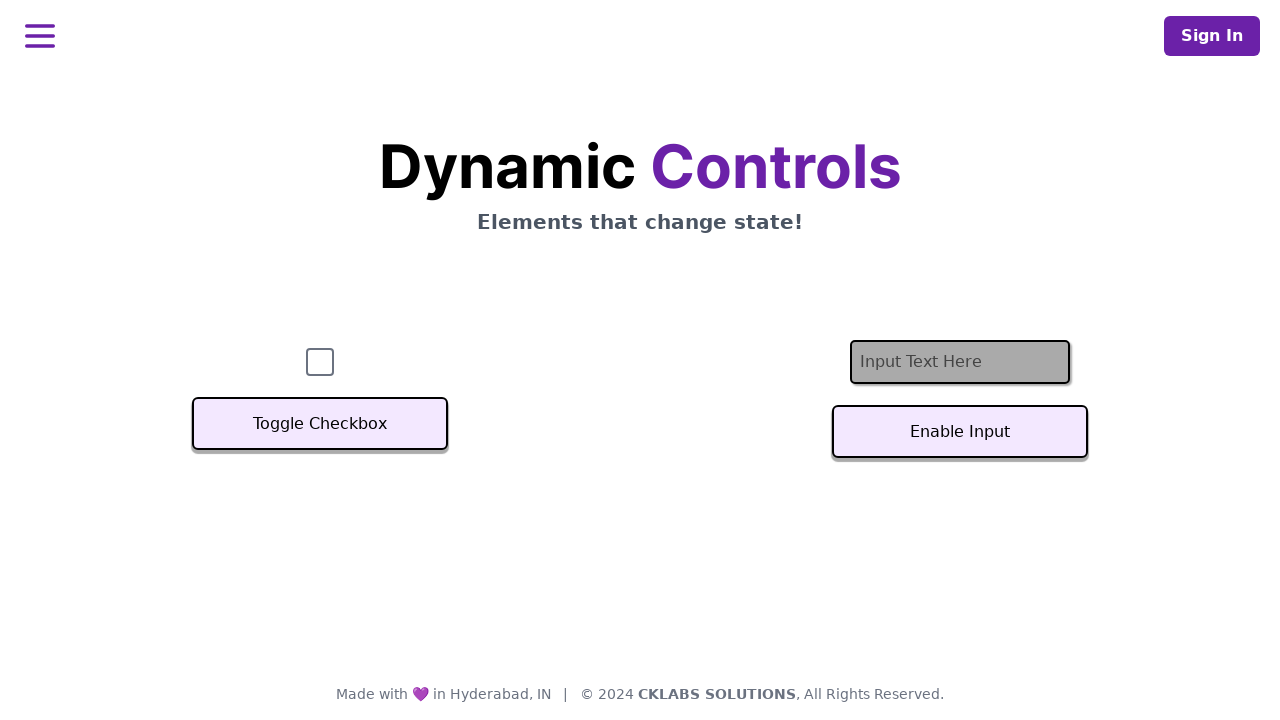

Located the input box element
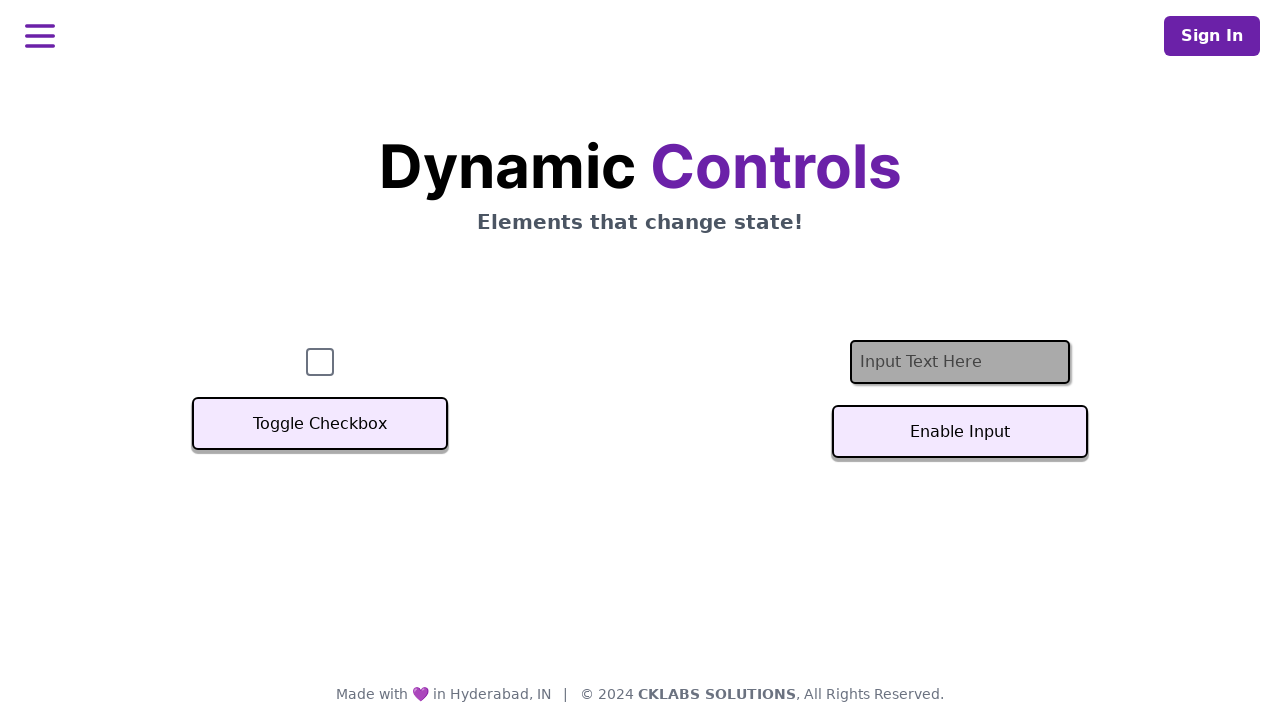

Clicked the enable button to activate the input box at (960, 432) on #textInputButton
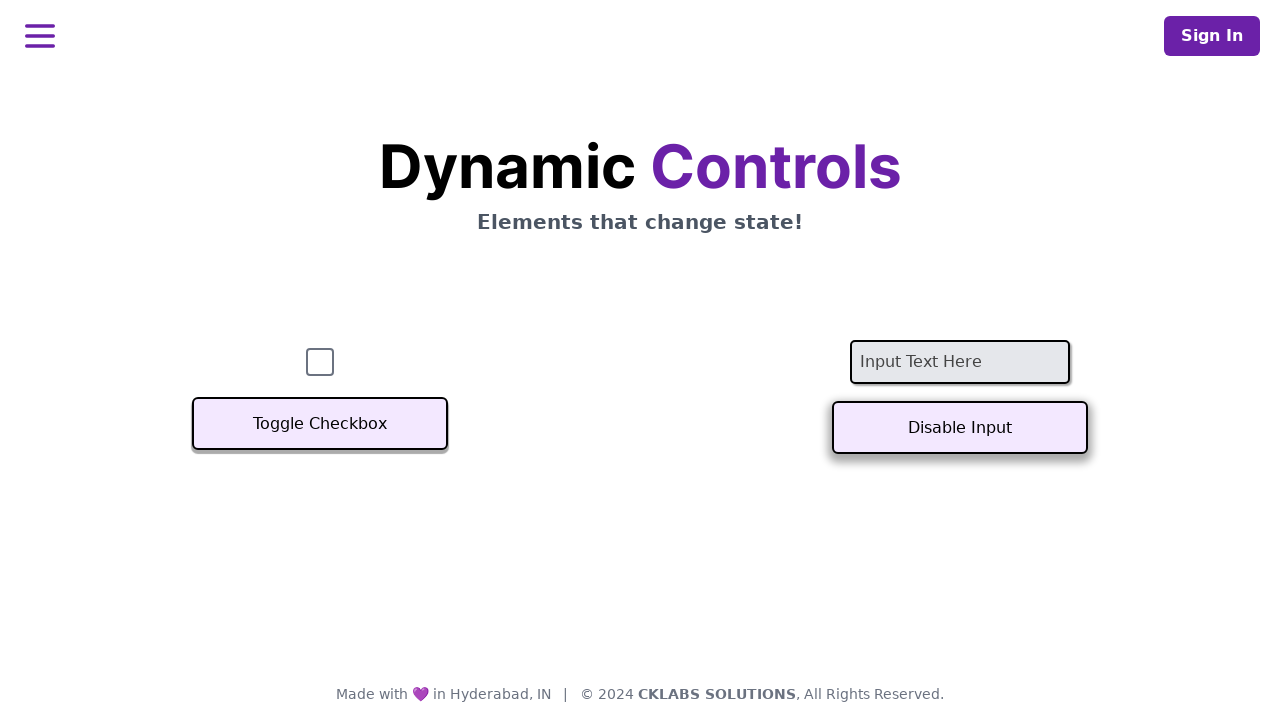

Verified that the input box is now enabled
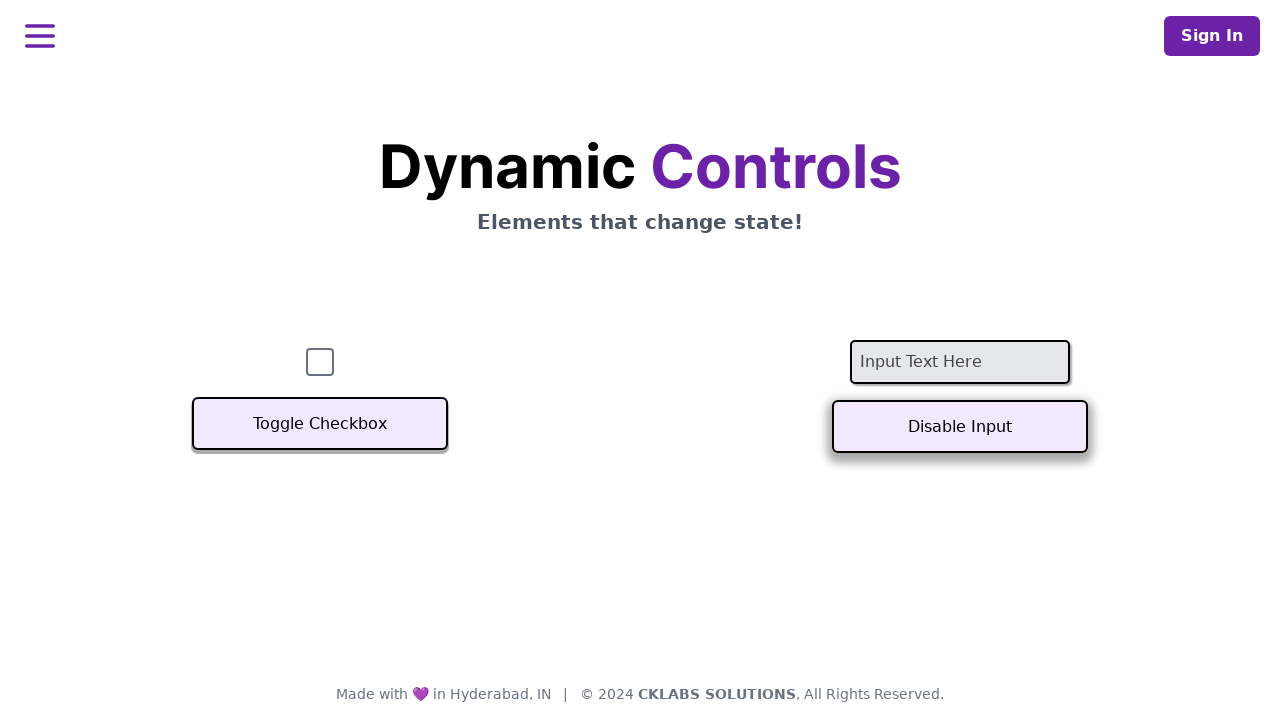

Entered text 'Entered random value' into the enabled input field on #textInput
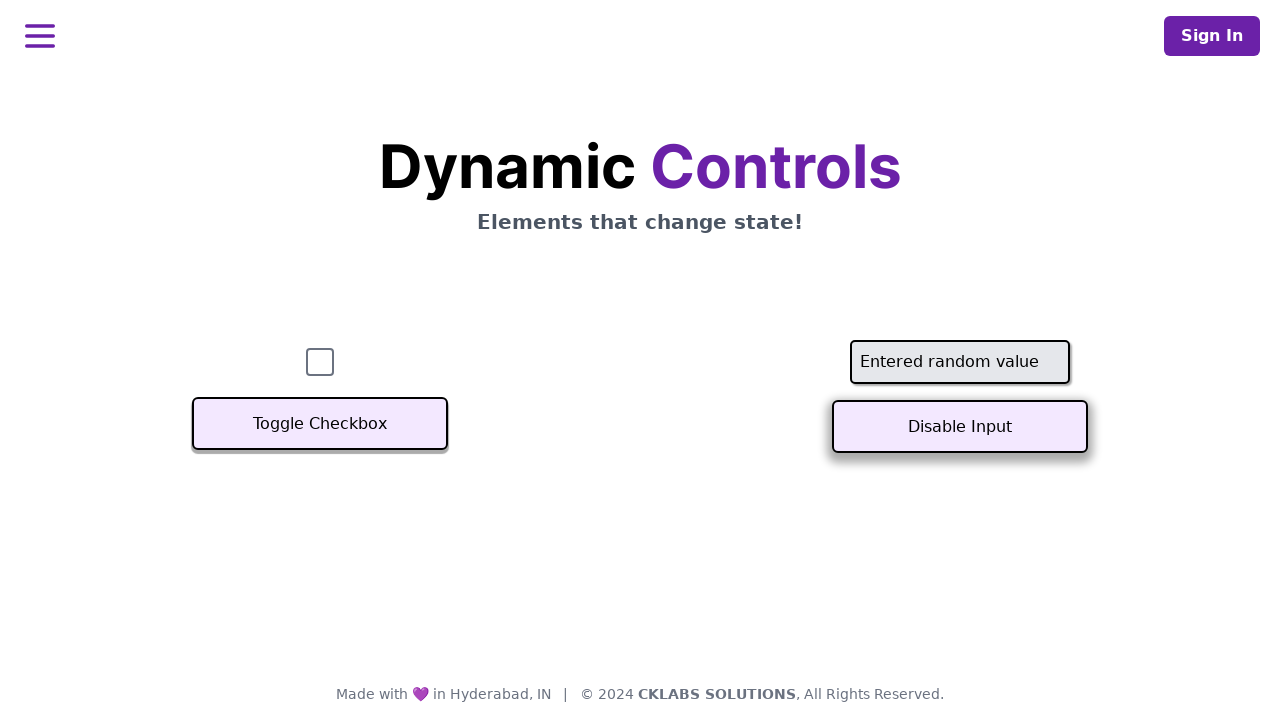

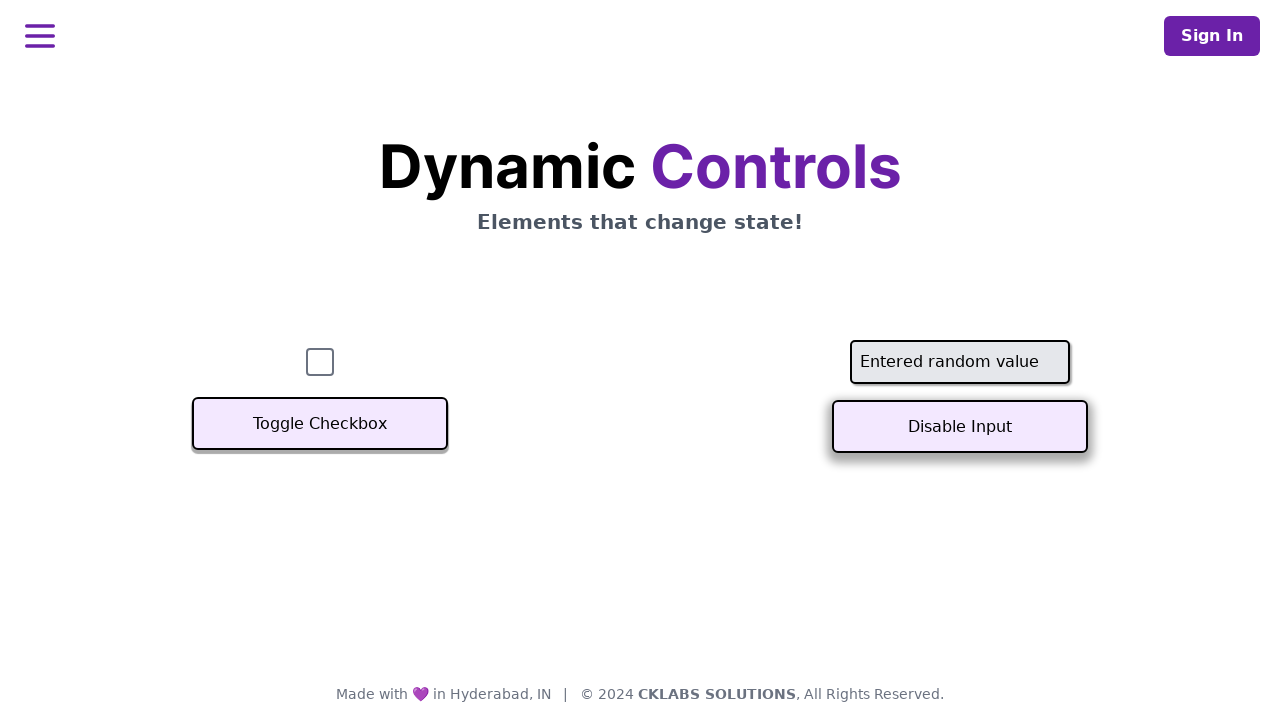